Tests that entered text is trimmed of whitespace when editing a todo

Starting URL: https://demo.playwright.dev/todomvc

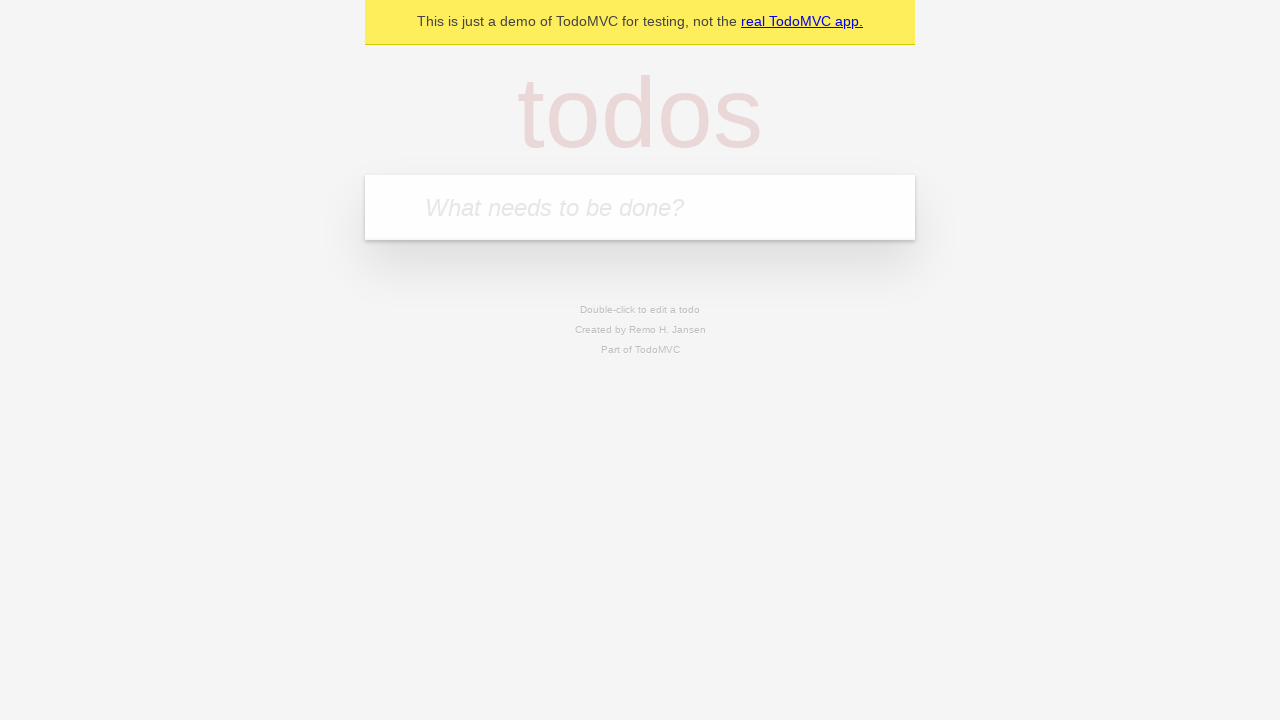

Filled todo input with 'buy some cheese' on internal:attr=[placeholder="What needs to be done?"i]
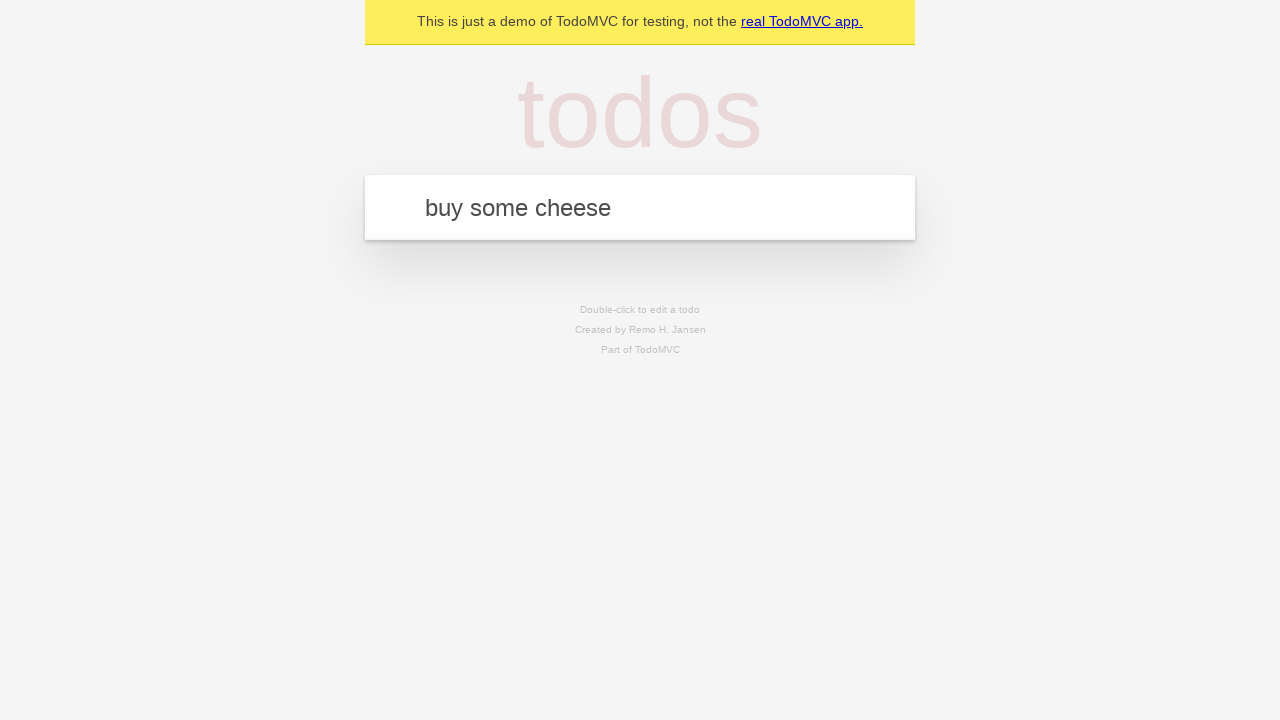

Pressed Enter to create first todo on internal:attr=[placeholder="What needs to be done?"i]
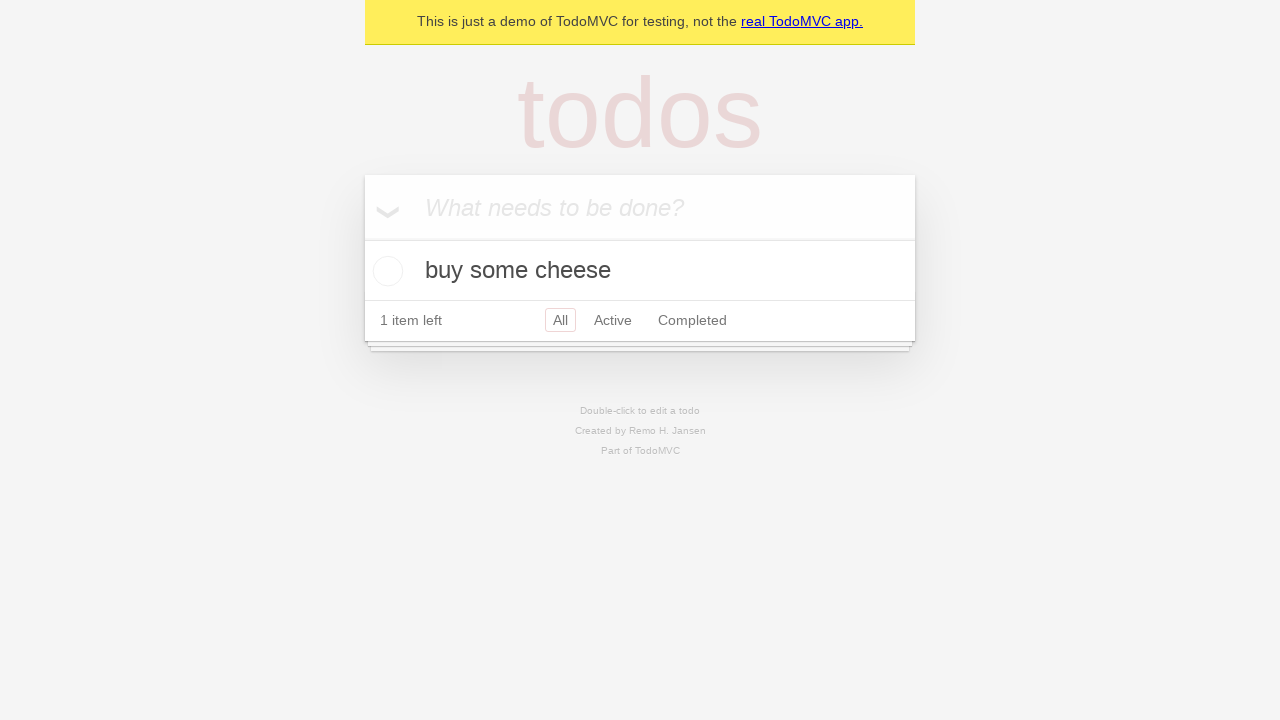

Filled todo input with 'feed the cat' on internal:attr=[placeholder="What needs to be done?"i]
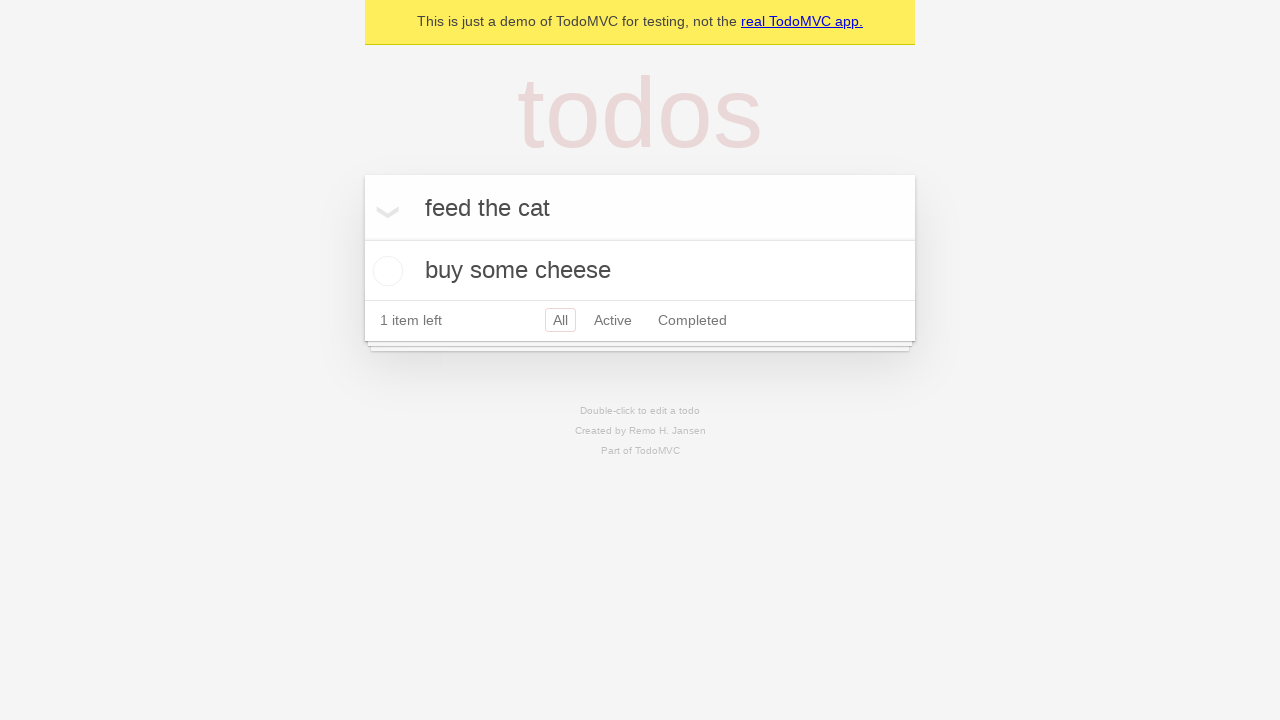

Pressed Enter to create second todo on internal:attr=[placeholder="What needs to be done?"i]
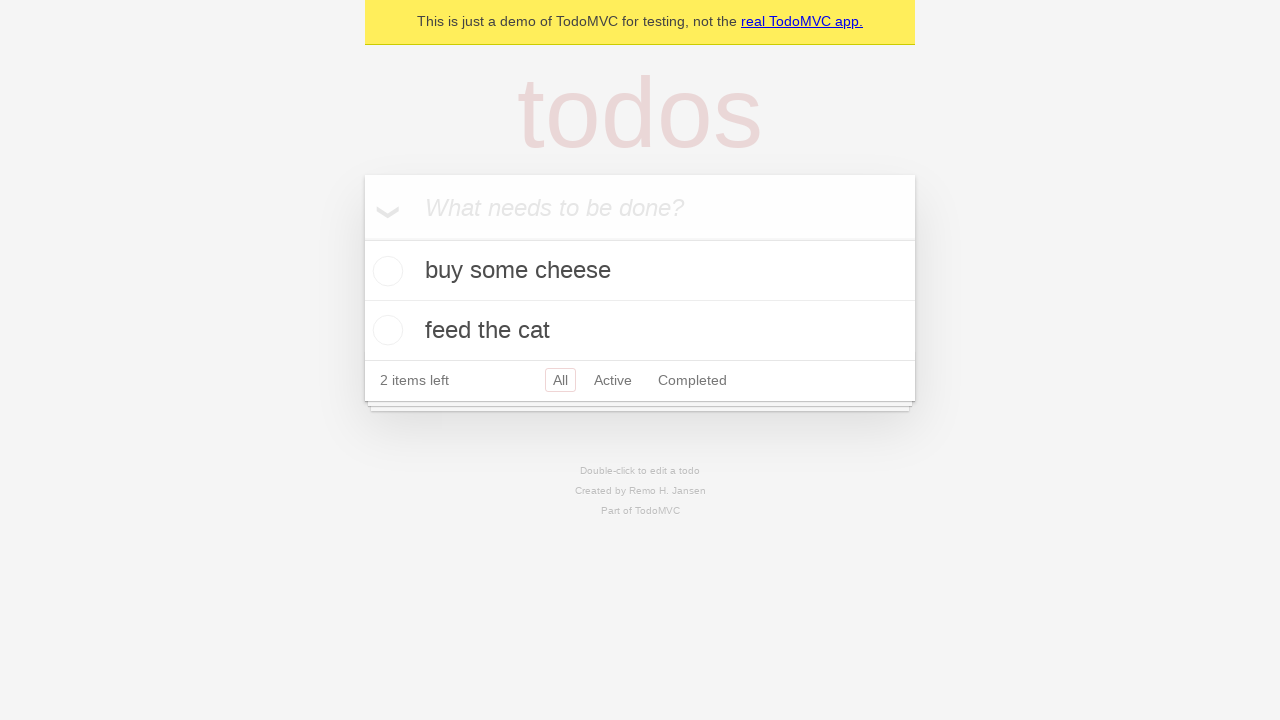

Filled todo input with 'book a doctors appointment' on internal:attr=[placeholder="What needs to be done?"i]
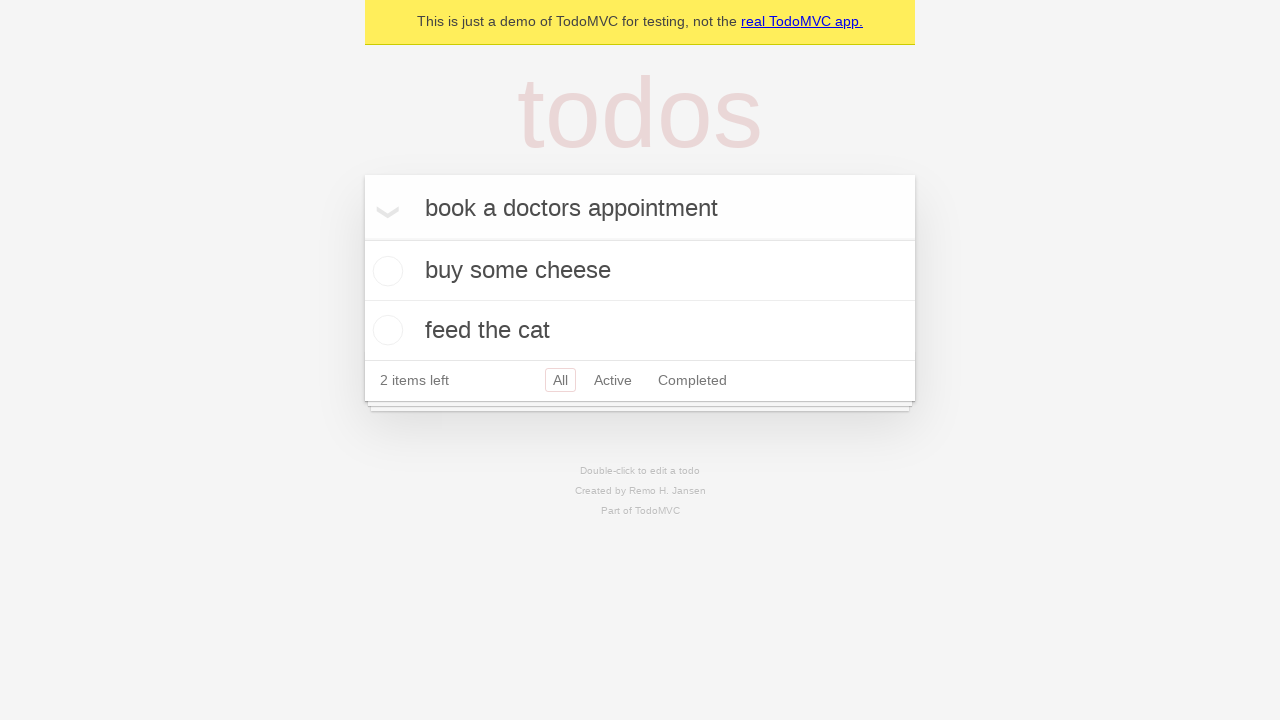

Pressed Enter to create third todo on internal:attr=[placeholder="What needs to be done?"i]
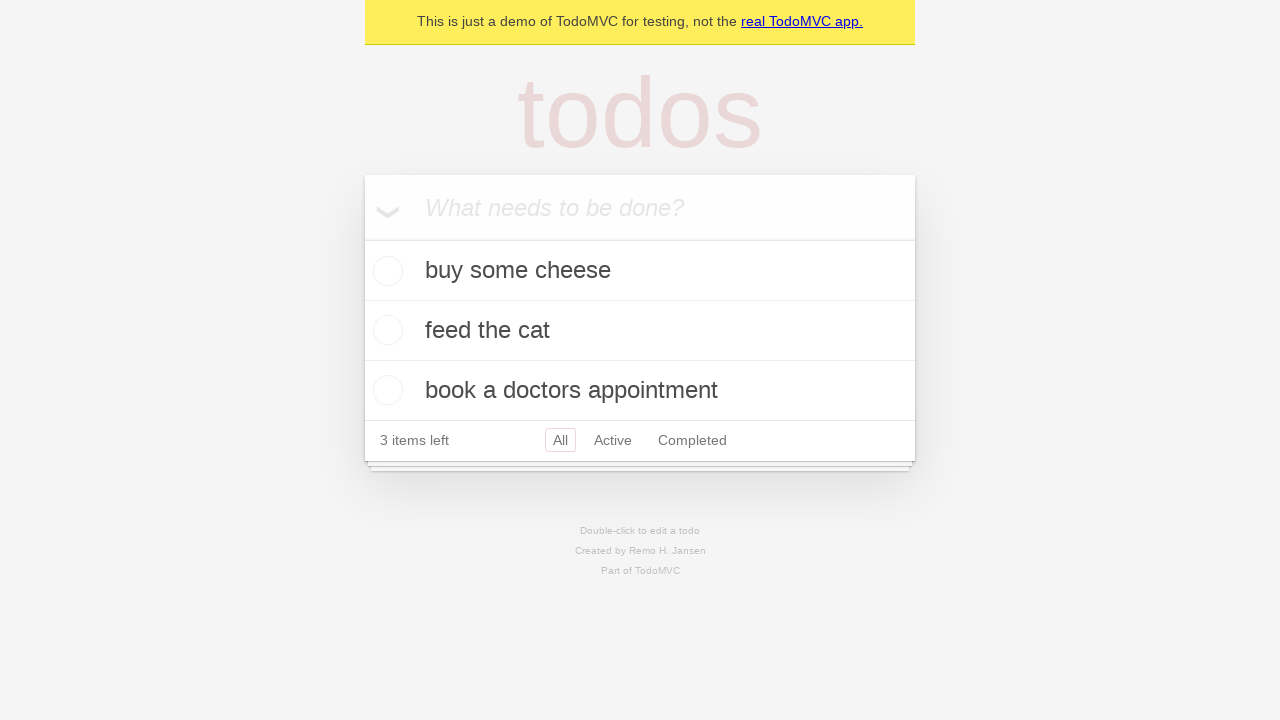

Waited for third todo to load
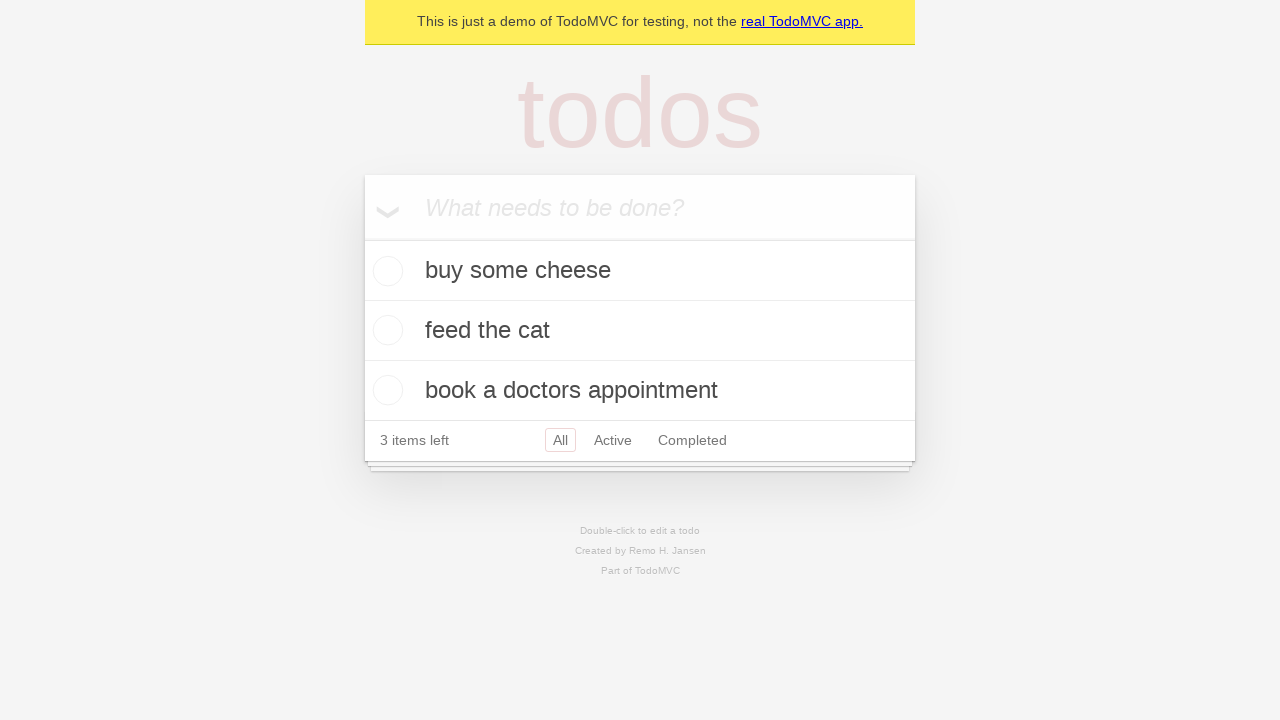

Double-clicked second todo item to enter edit mode at (640, 331) on internal:testid=[data-testid="todo-item"s] >> nth=1
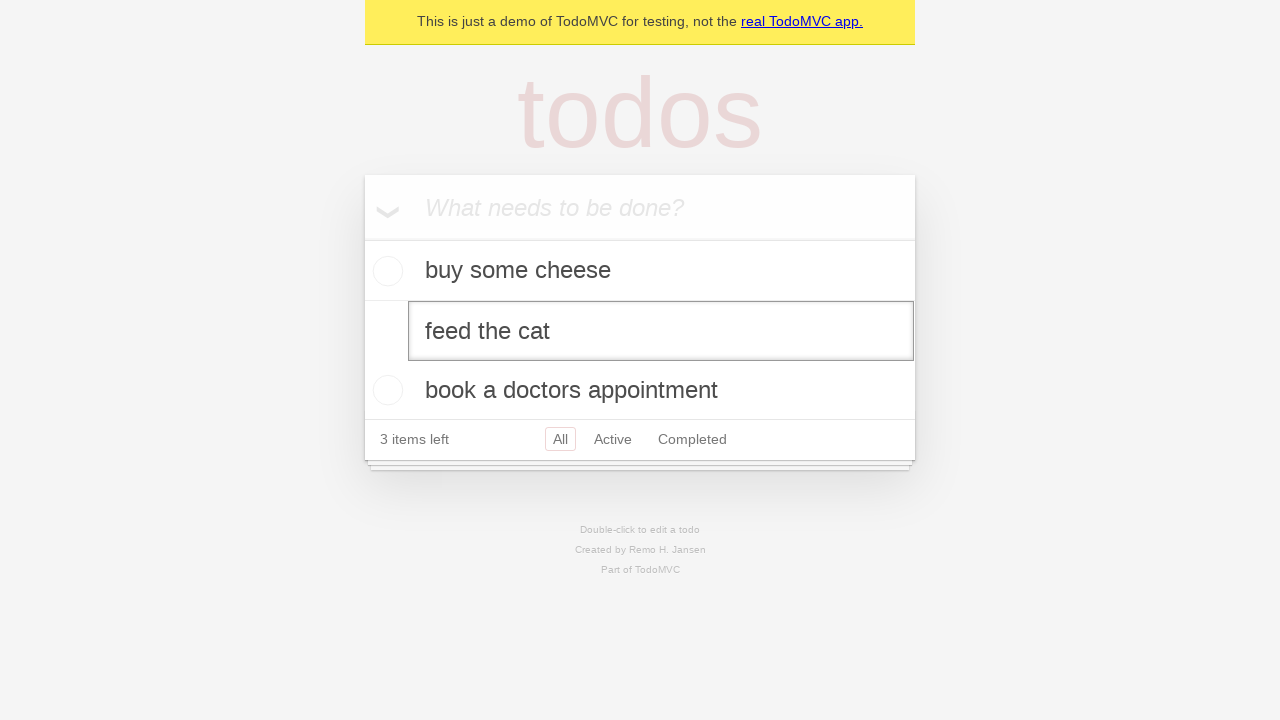

Filled edit textbox with '    buy some sausages    ' (with leading and trailing whitespace) on internal:testid=[data-testid="todo-item"s] >> nth=1 >> internal:role=textbox[nam
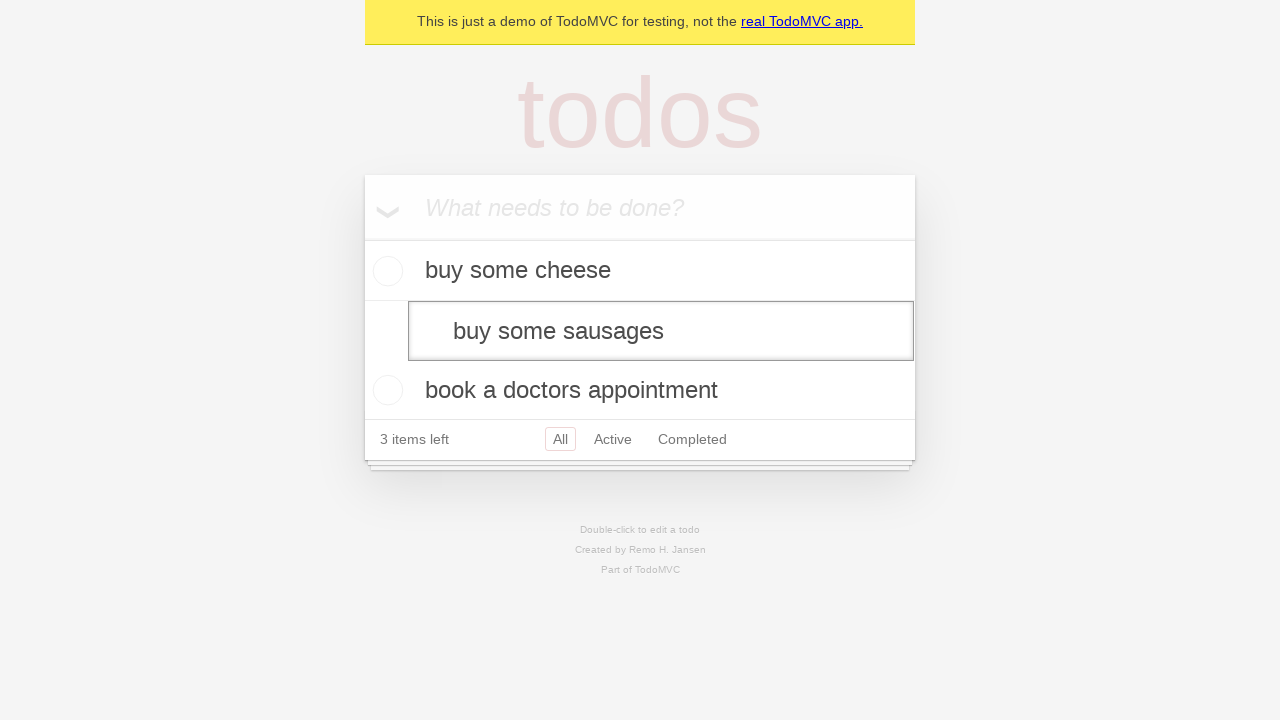

Pressed Enter to confirm edit - text should be trimmed of whitespace on internal:testid=[data-testid="todo-item"s] >> nth=1 >> internal:role=textbox[nam
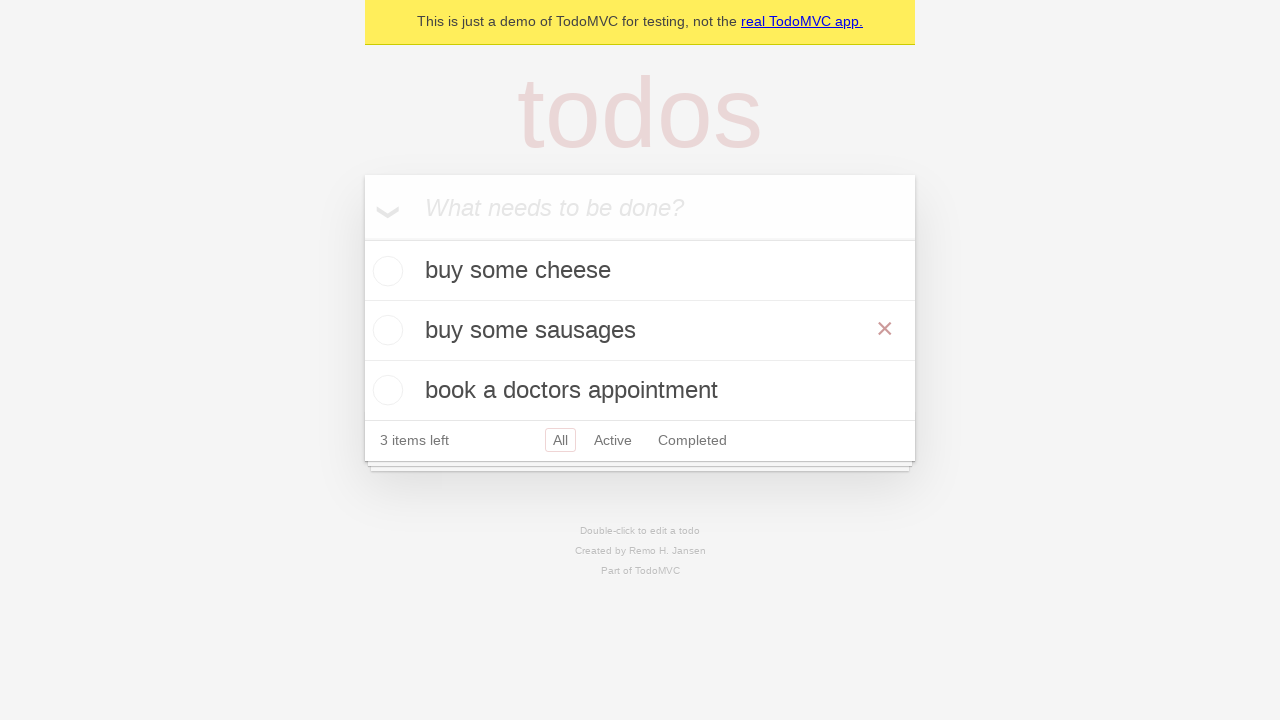

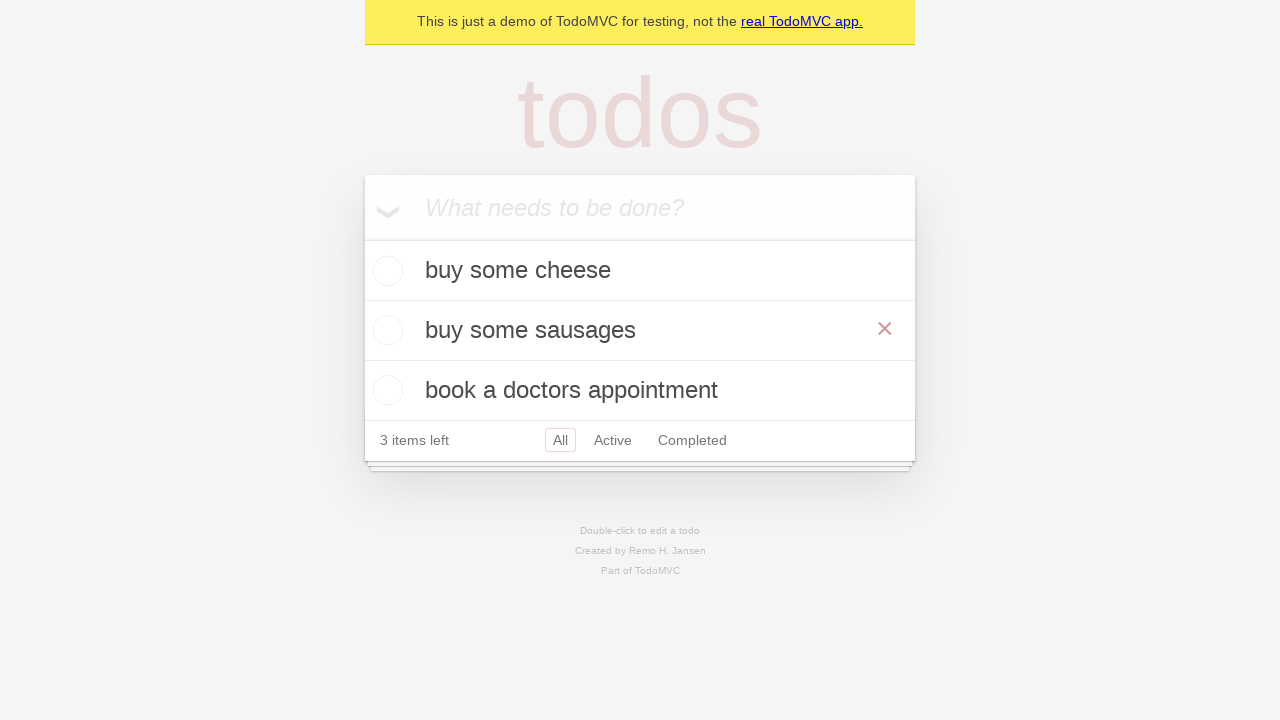